Tests adding todo items to the list by filling the input field and pressing Enter, then verifying the items appear in the list.

Starting URL: https://demo.playwright.dev/todomvc

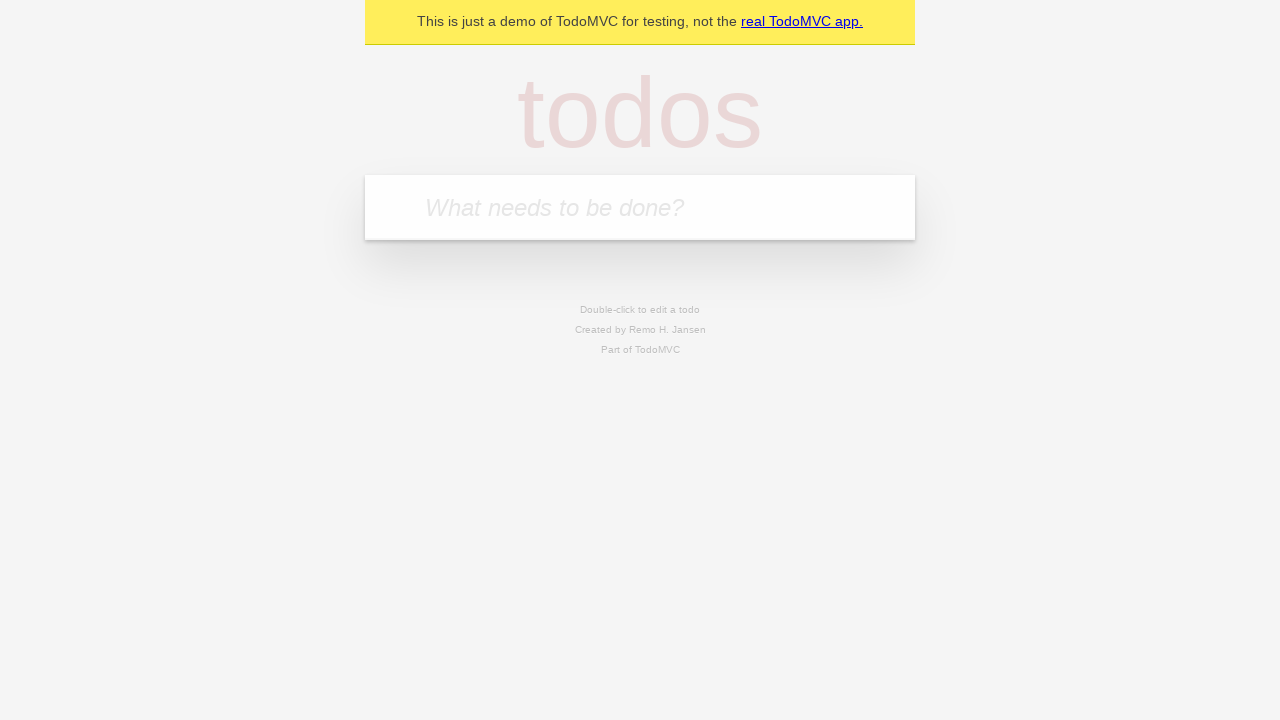

Filled input field with first todo item 'buy some cheese' on .new-todo
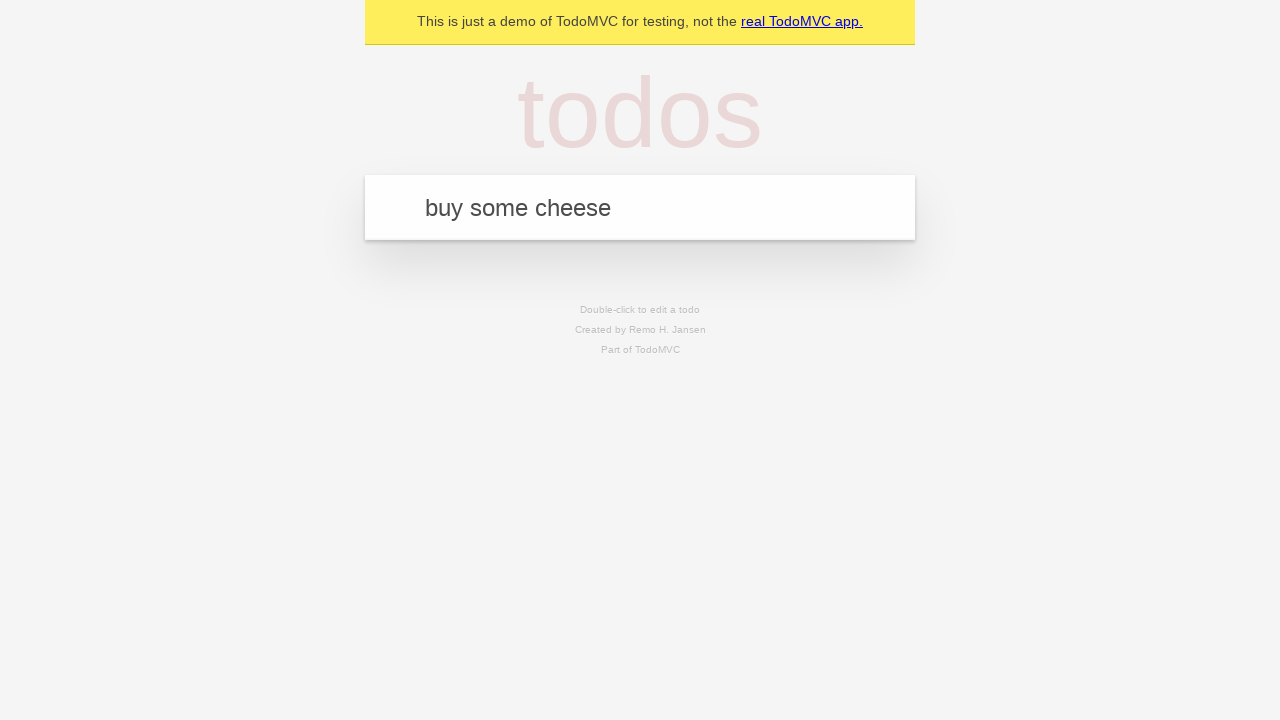

Pressed Enter to add first todo item on .new-todo
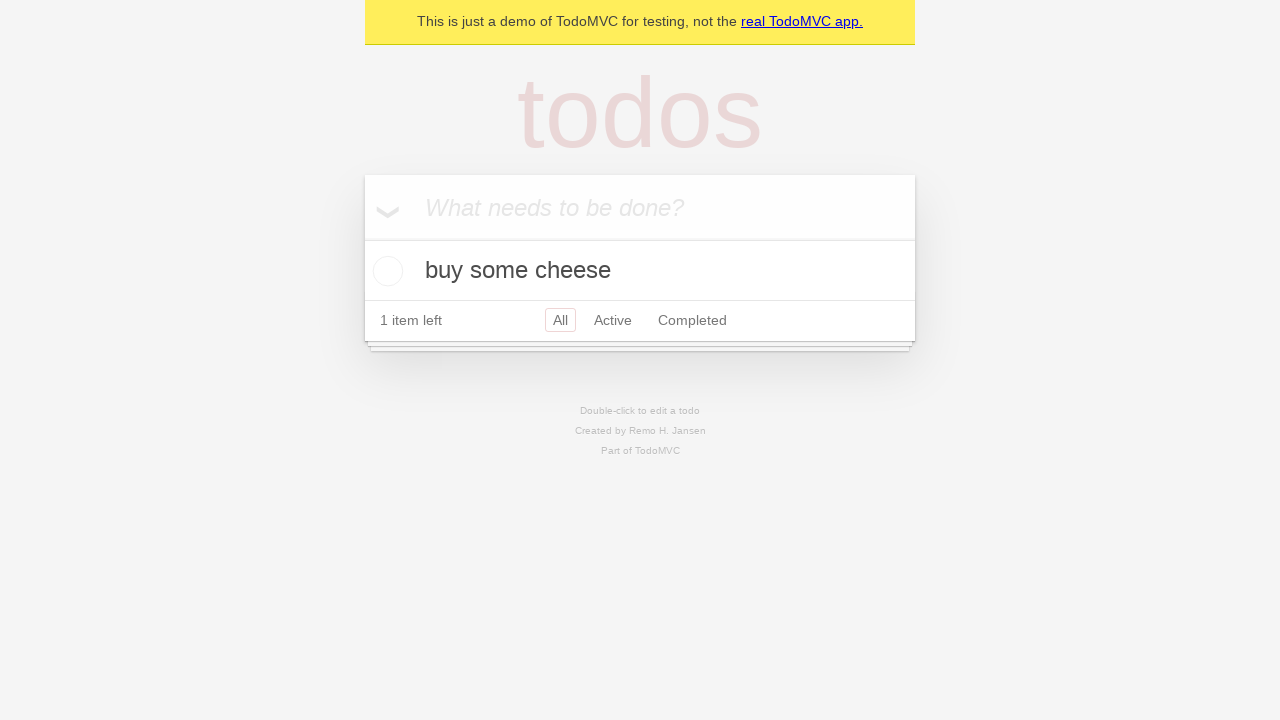

First todo item appeared in the list
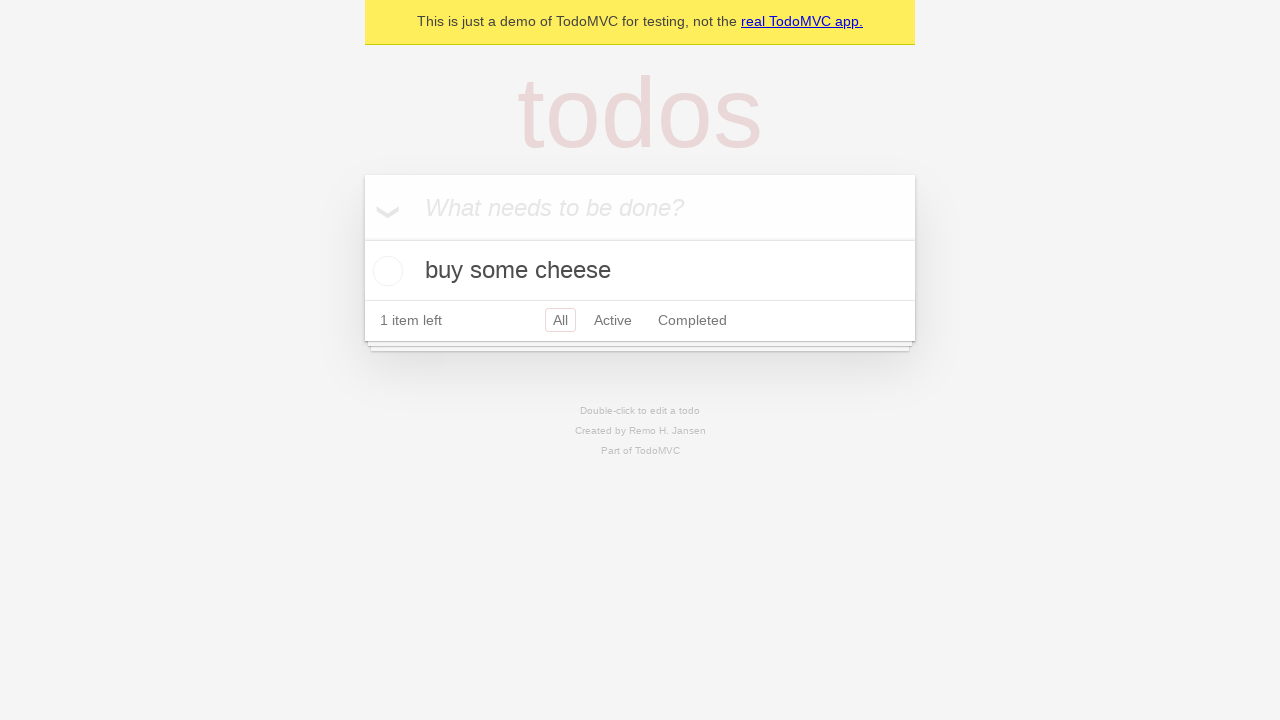

Filled input field with second todo item 'feed the cat' on .new-todo
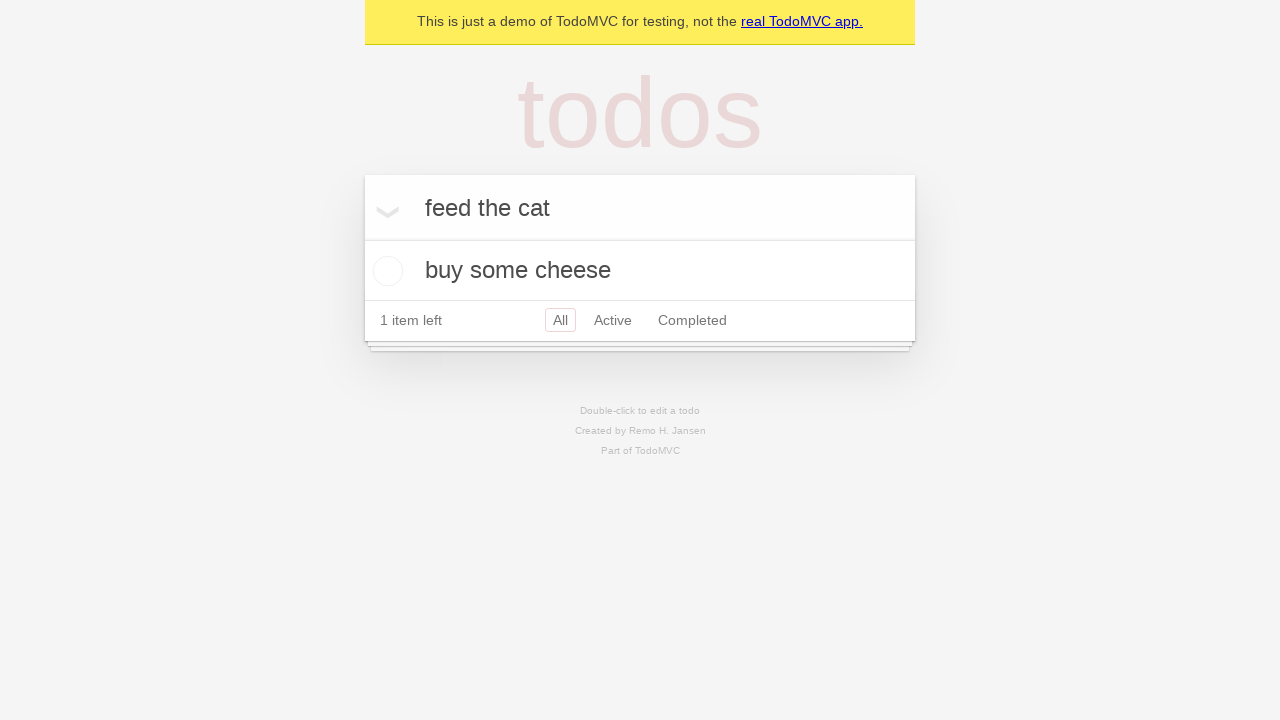

Pressed Enter to add second todo item on .new-todo
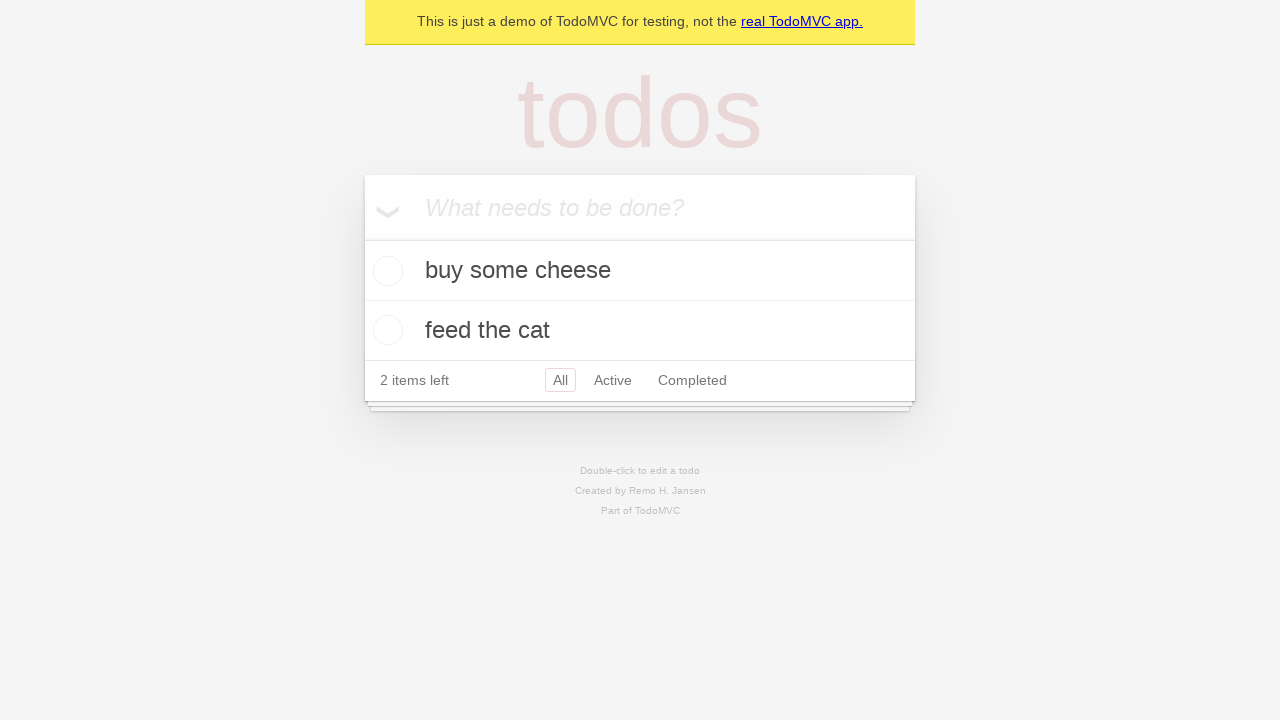

Second todo item appeared in the list
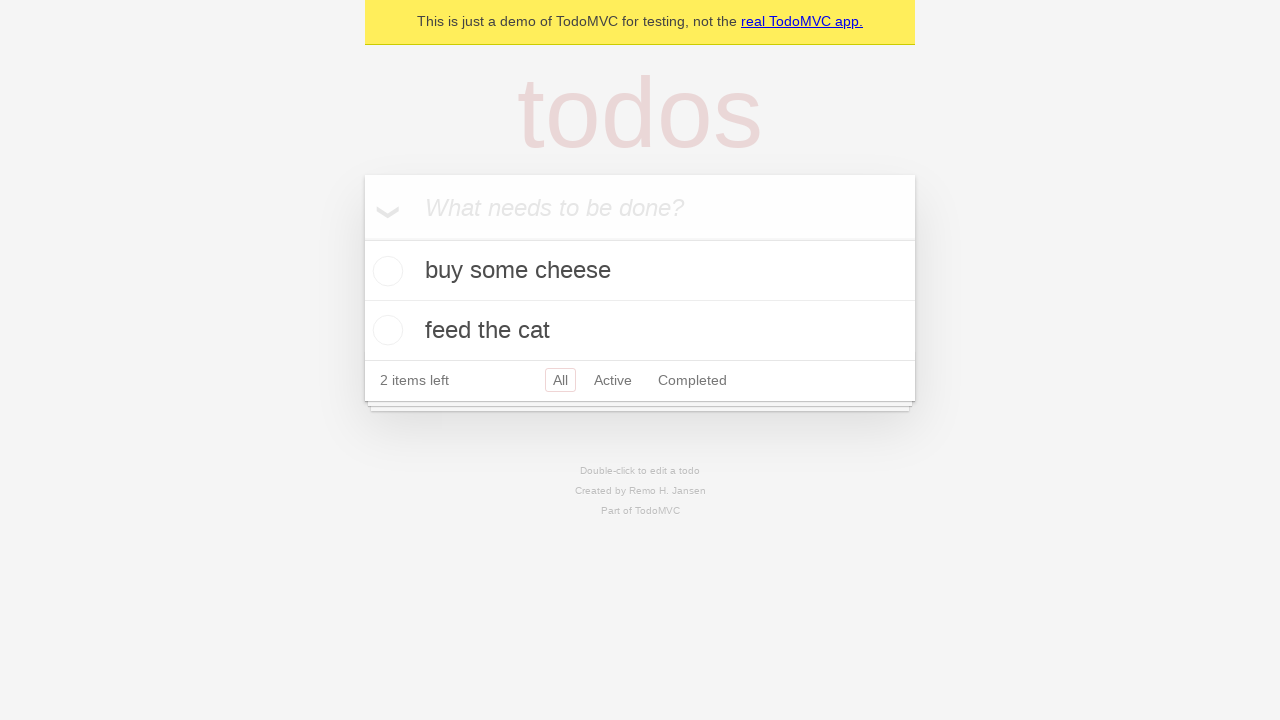

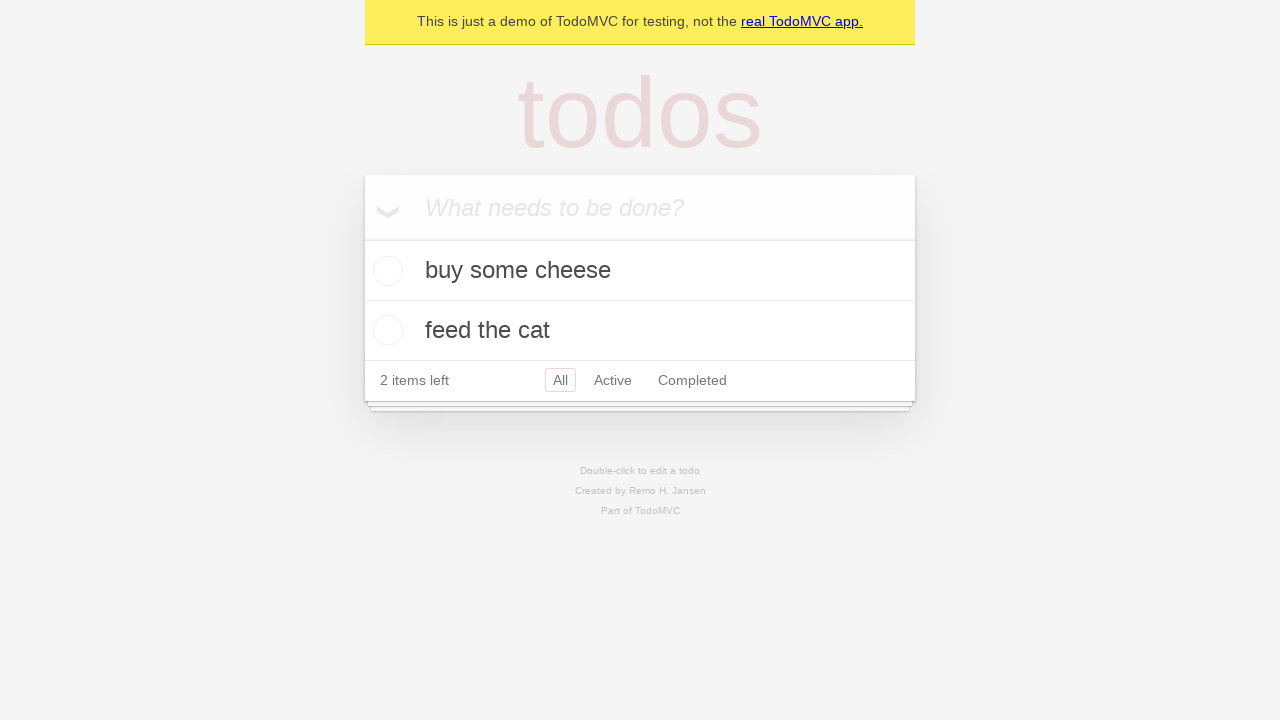